Tests interacting with the active/focused element on the search page by typing a search query

Starting URL: https://devqa.io/search/

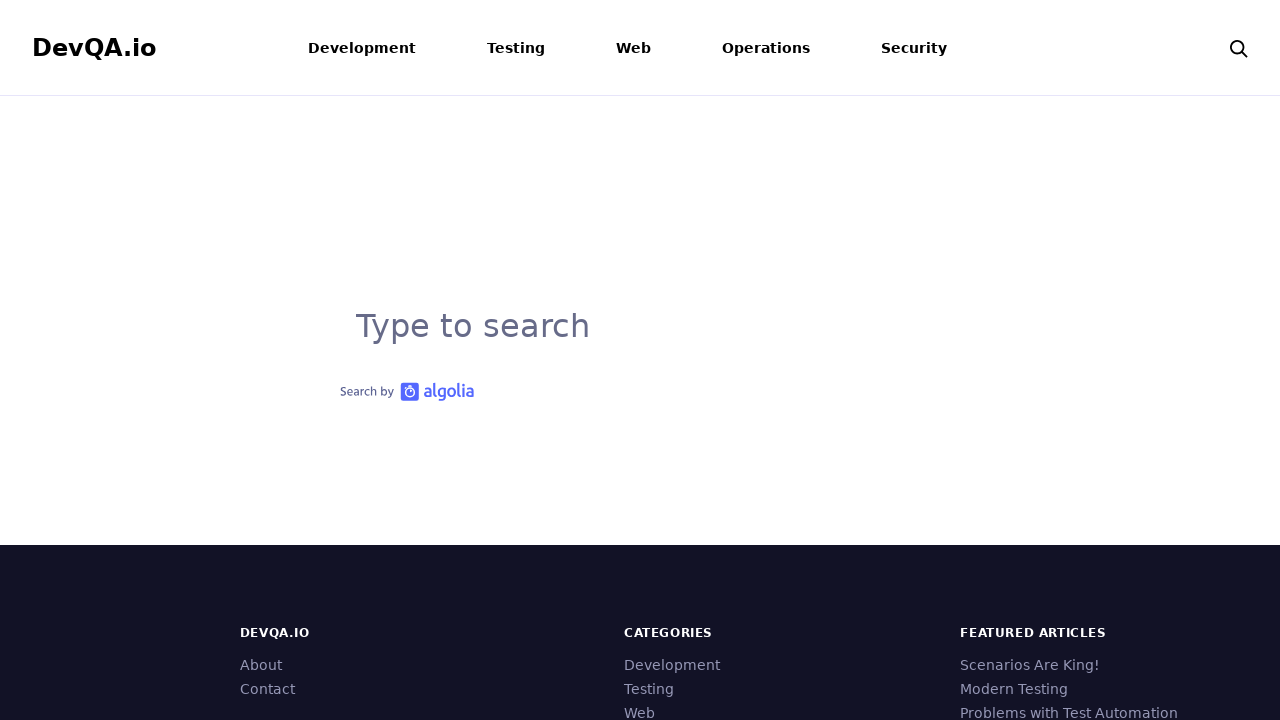

Typed 'Selenium' into the active/focused search input field
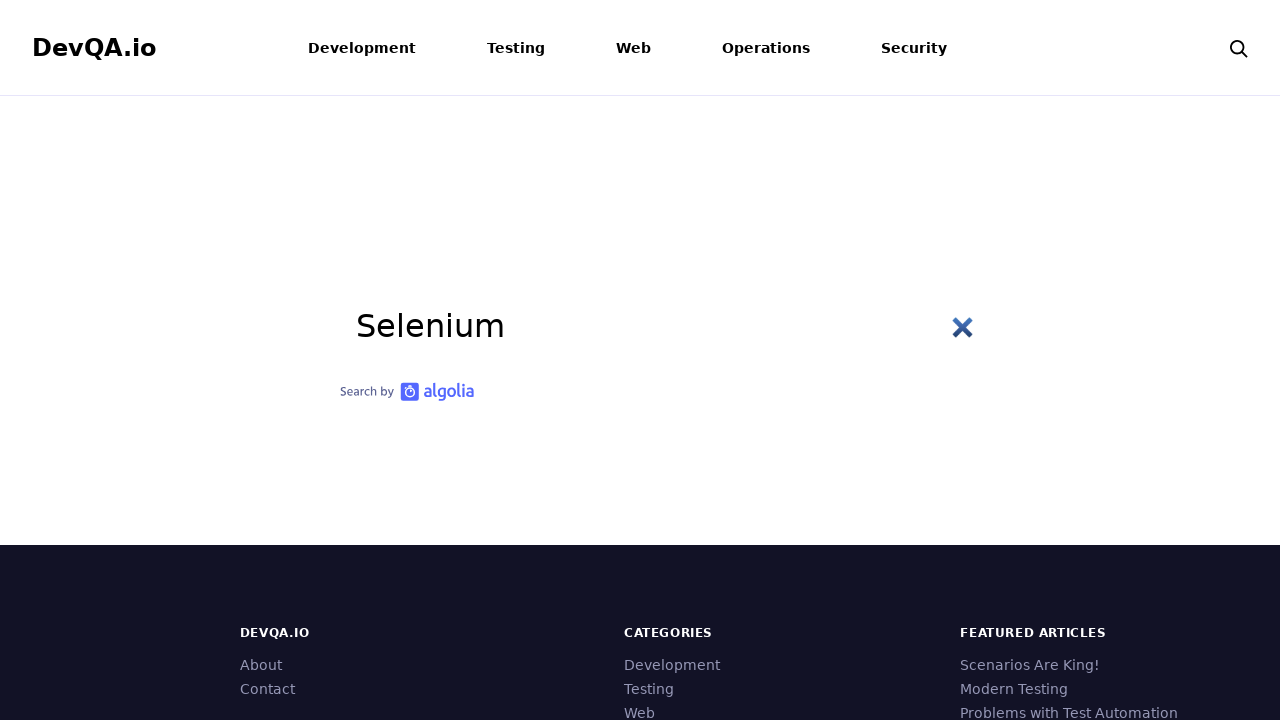

Waited 1 second to observe the input
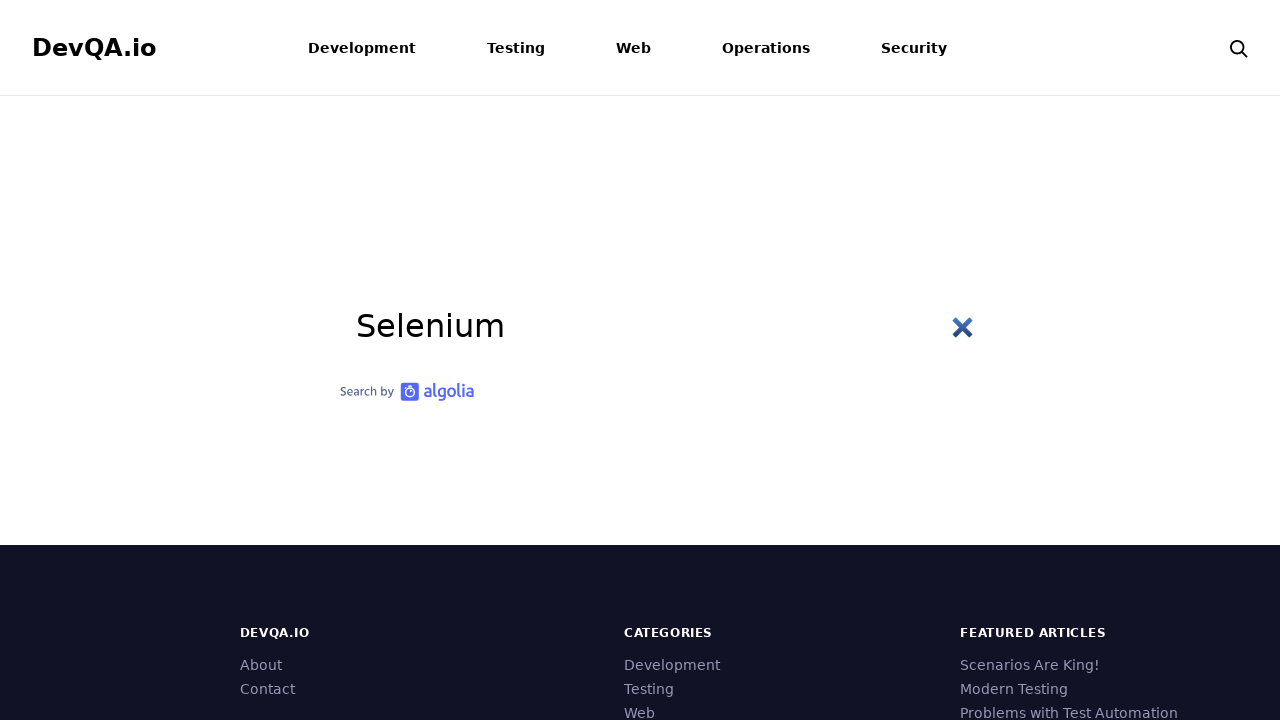

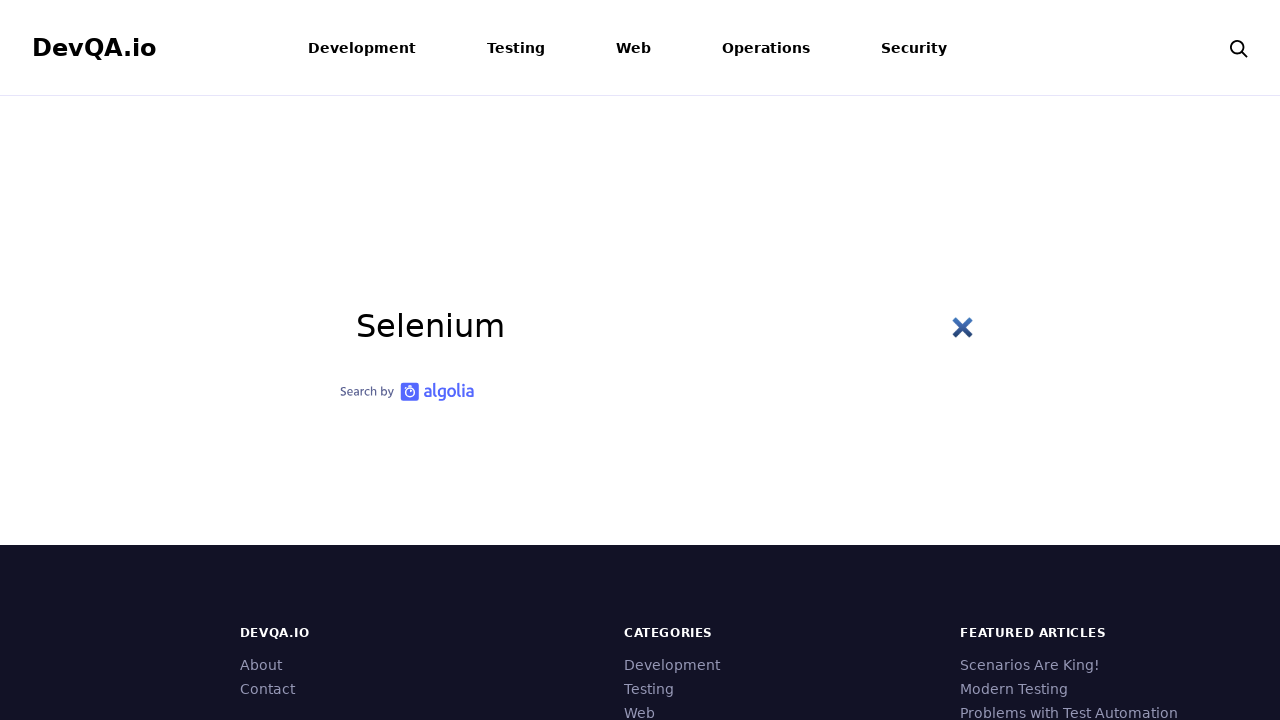